Tests dynamic content by clicking a reveal button, waiting for an element to become visible, then filling it with text.

Starting URL: https://www.selenium.dev/selenium/web/dynamic.html

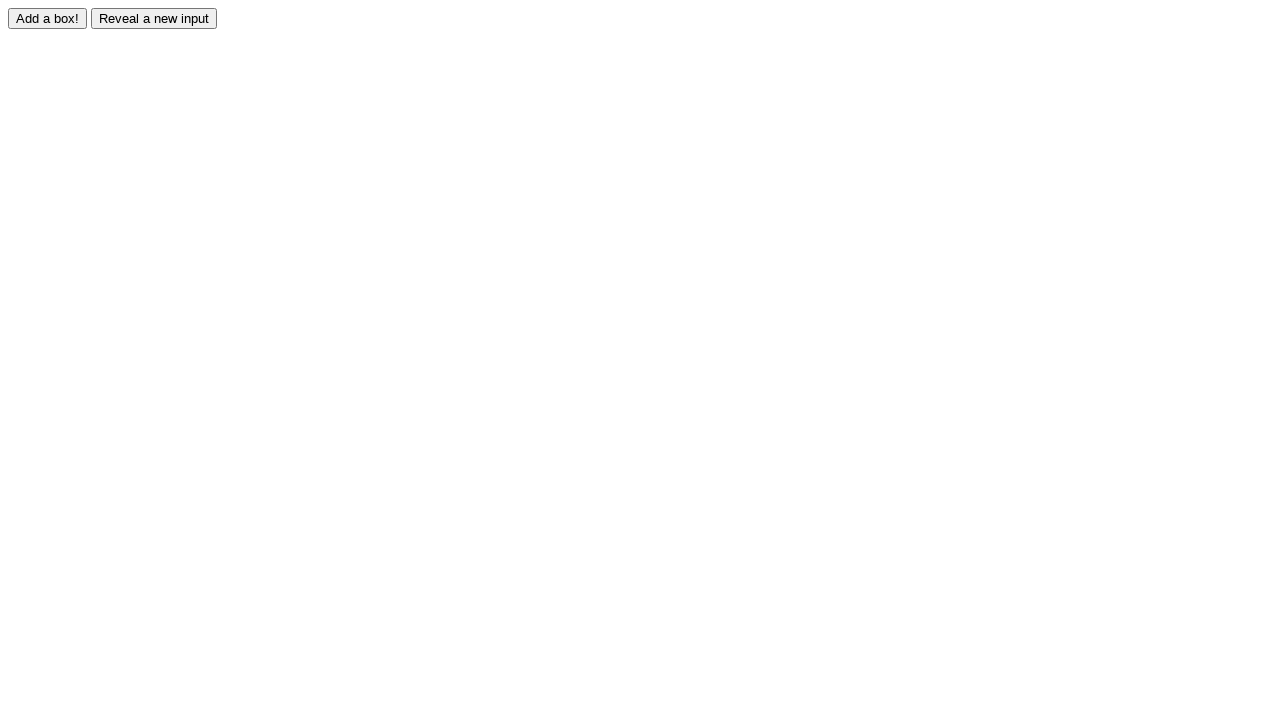

Clicked reveal button to show hidden element at (154, 18) on #reveal
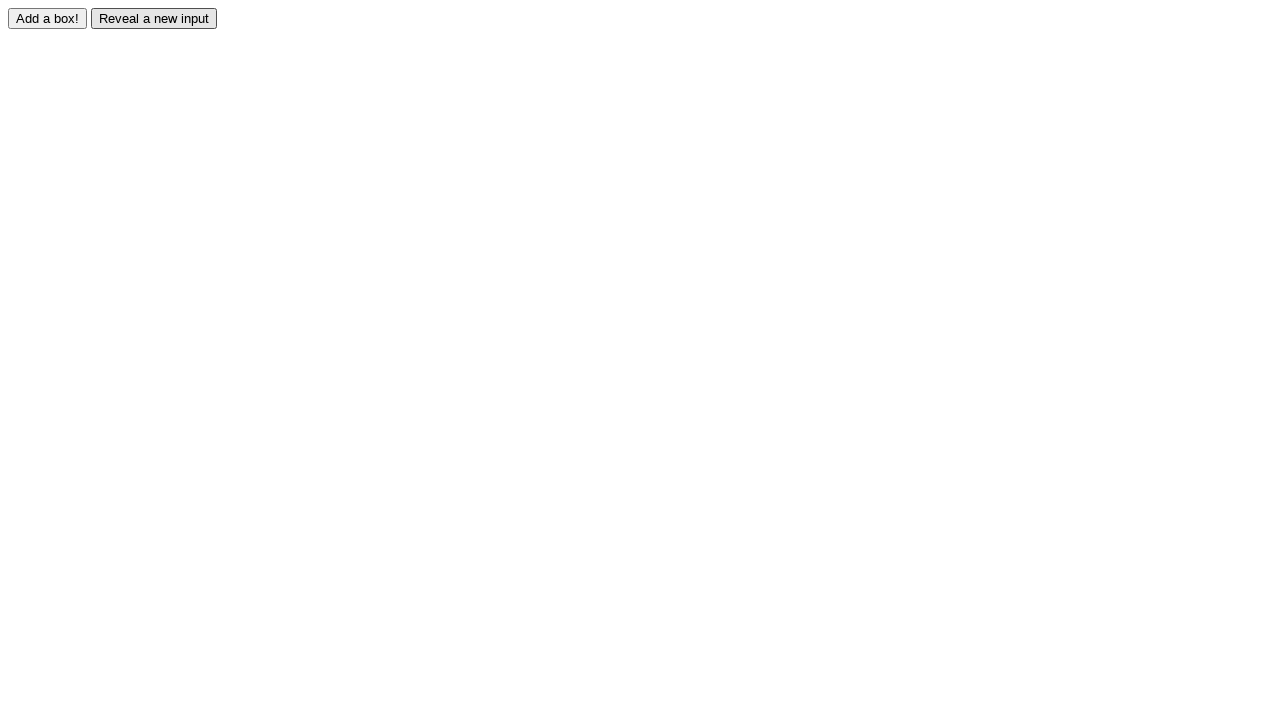

Waited for revealed element to become visible
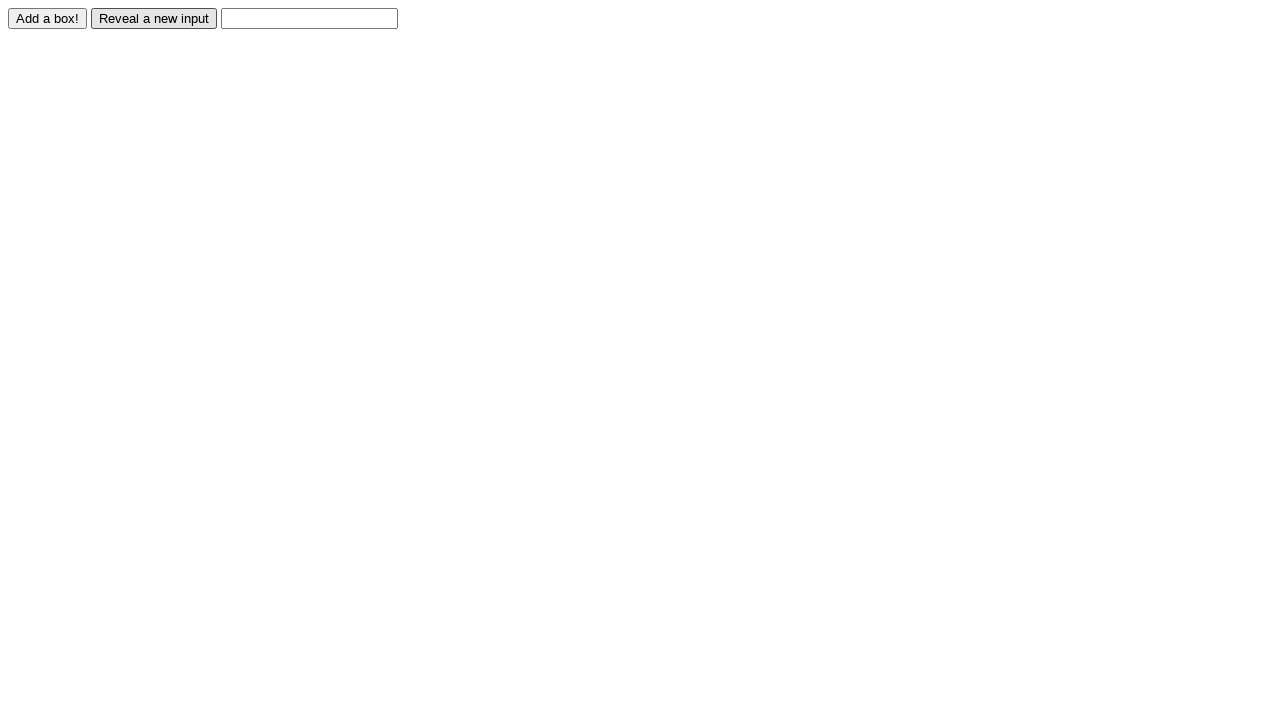

Filled the revealed input field with 'Displayed' on #revealed
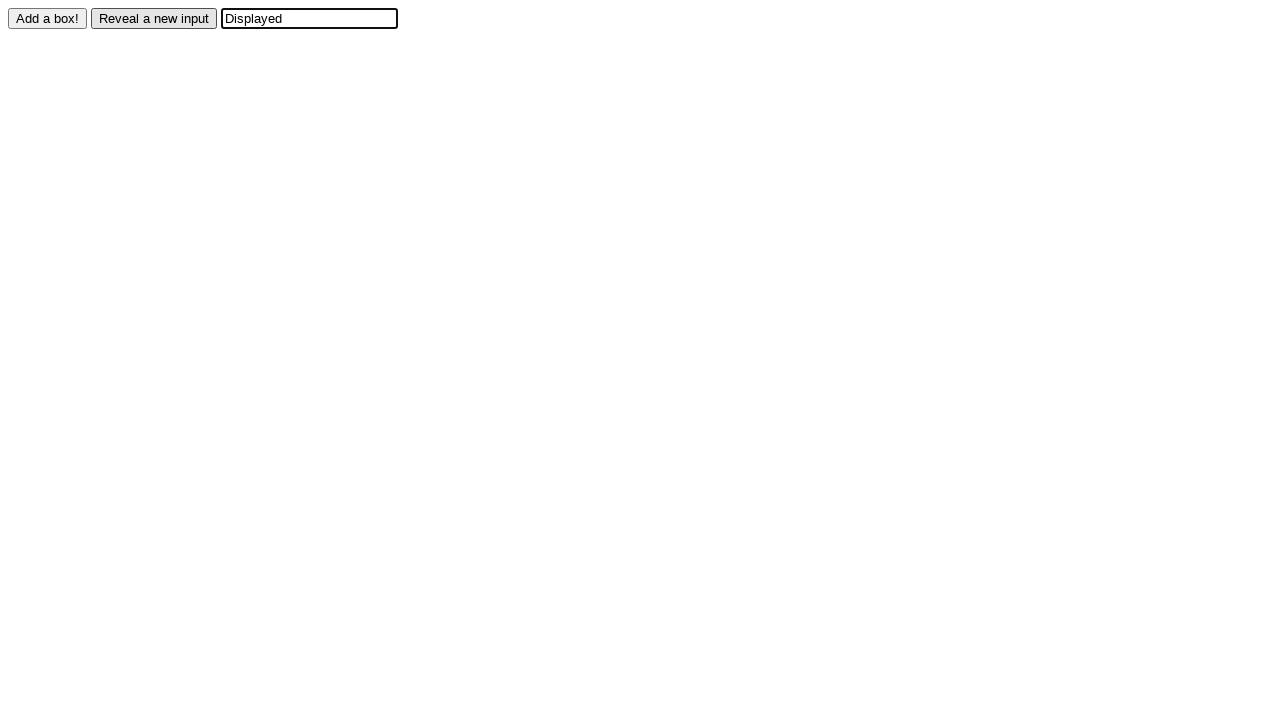

Verified input value equals 'Displayed'
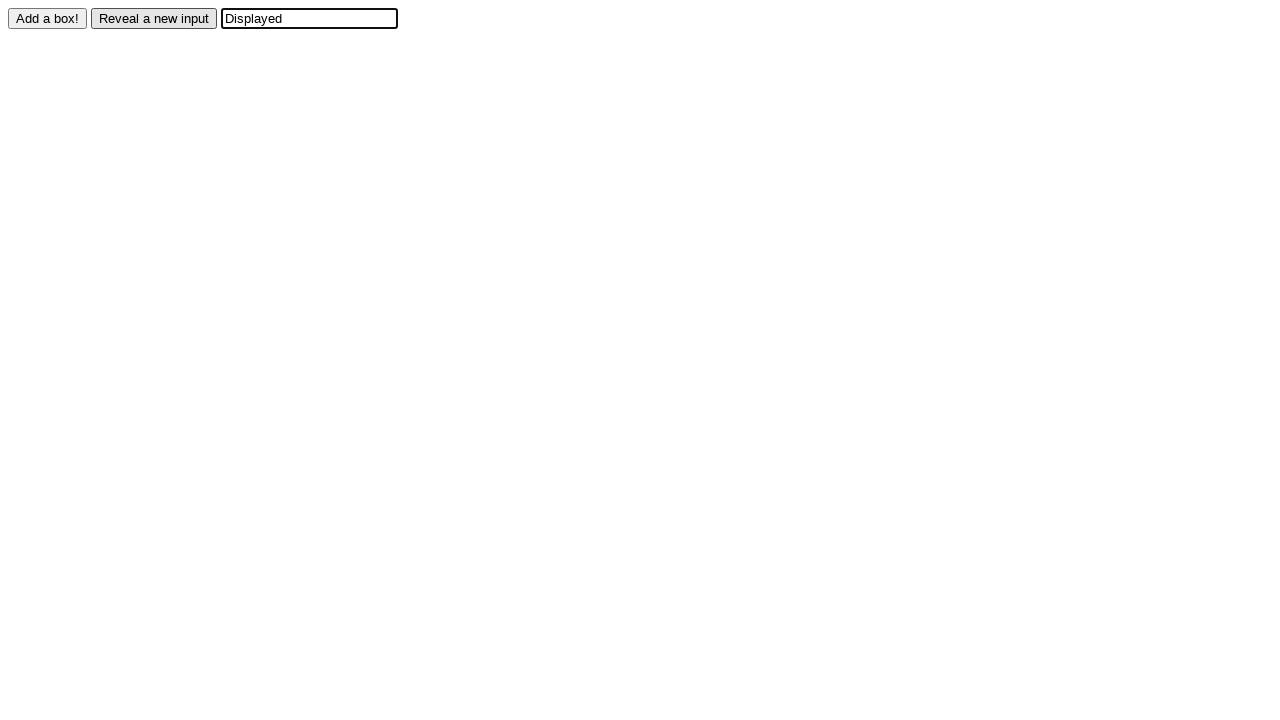

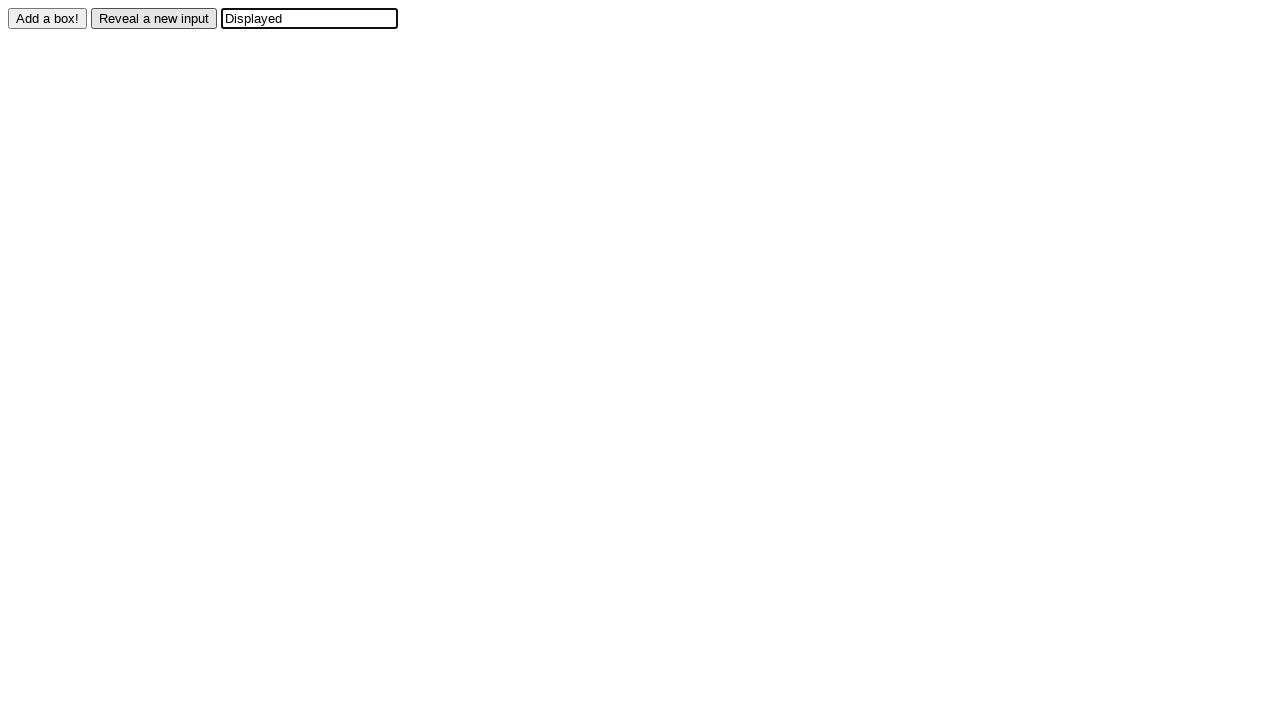